Tests navigating to a checkbox page and verifying checkbox elements are present and can be interacted with

Starting URL: https://the-internet.herokuapp.com/checkboxes

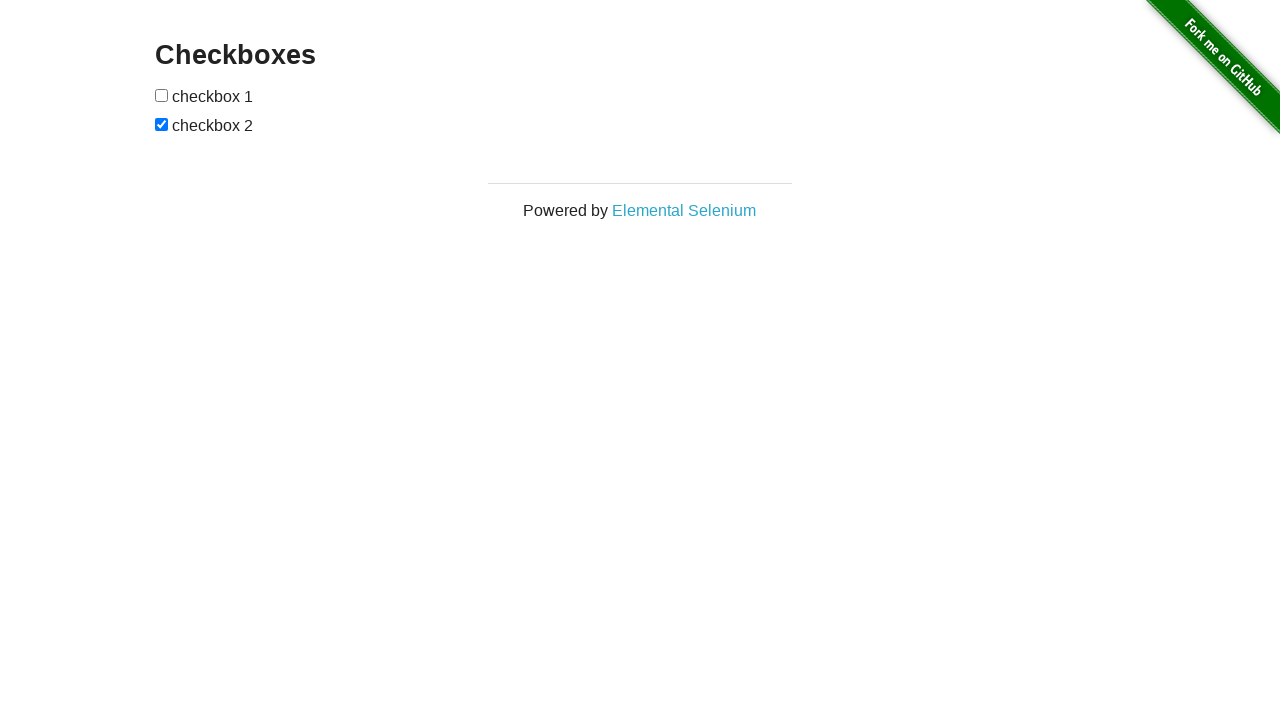

Waited for checkbox elements to be visible
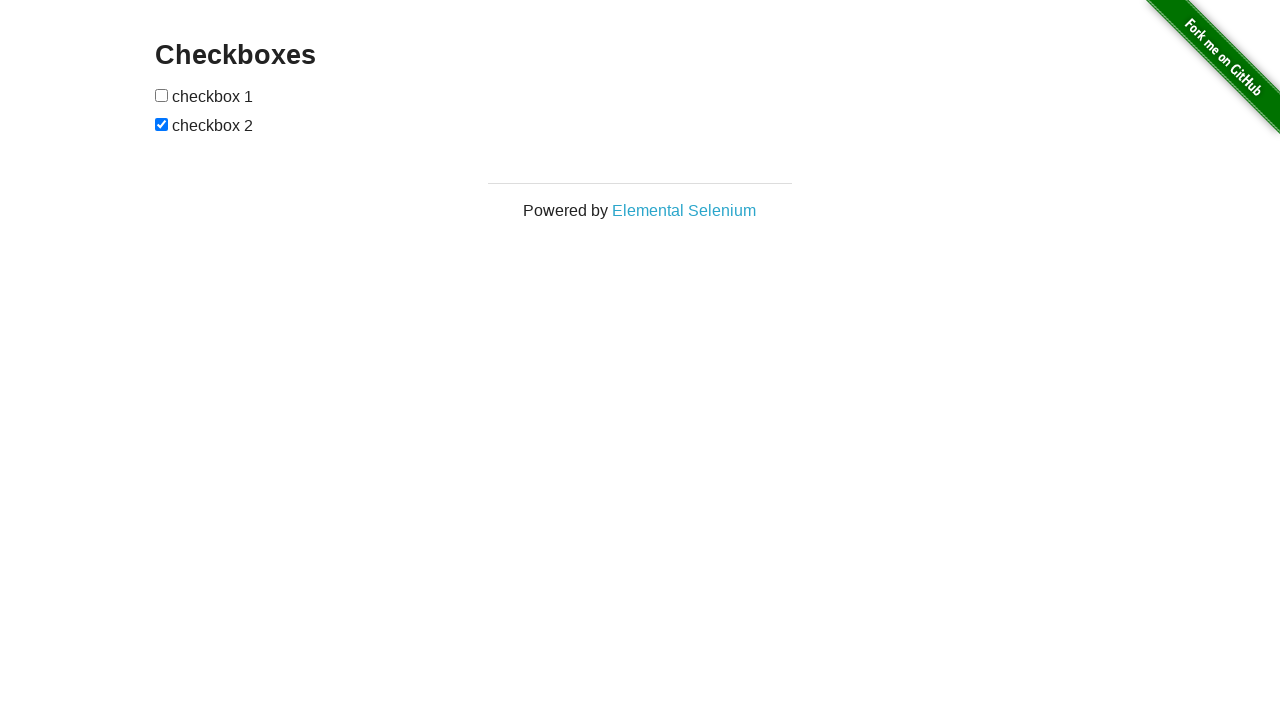

Clicked the first checkbox to toggle its state at (162, 95) on input[type='checkbox']:first-of-type
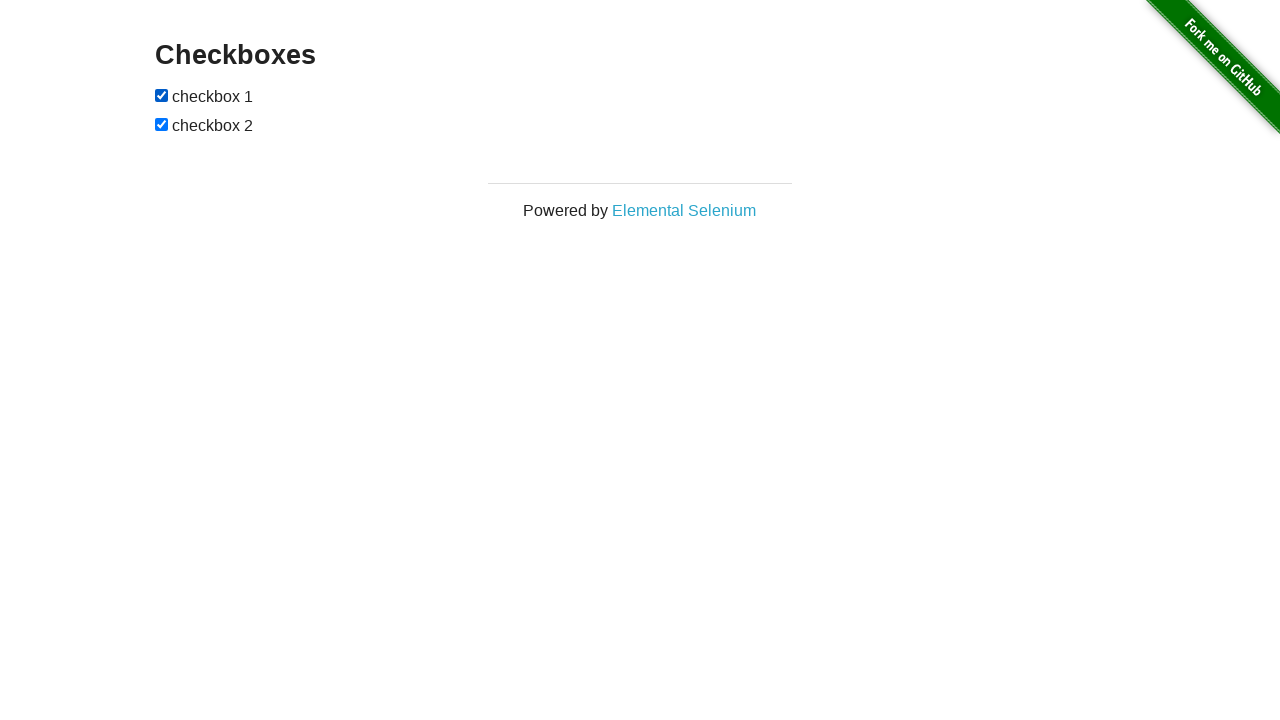

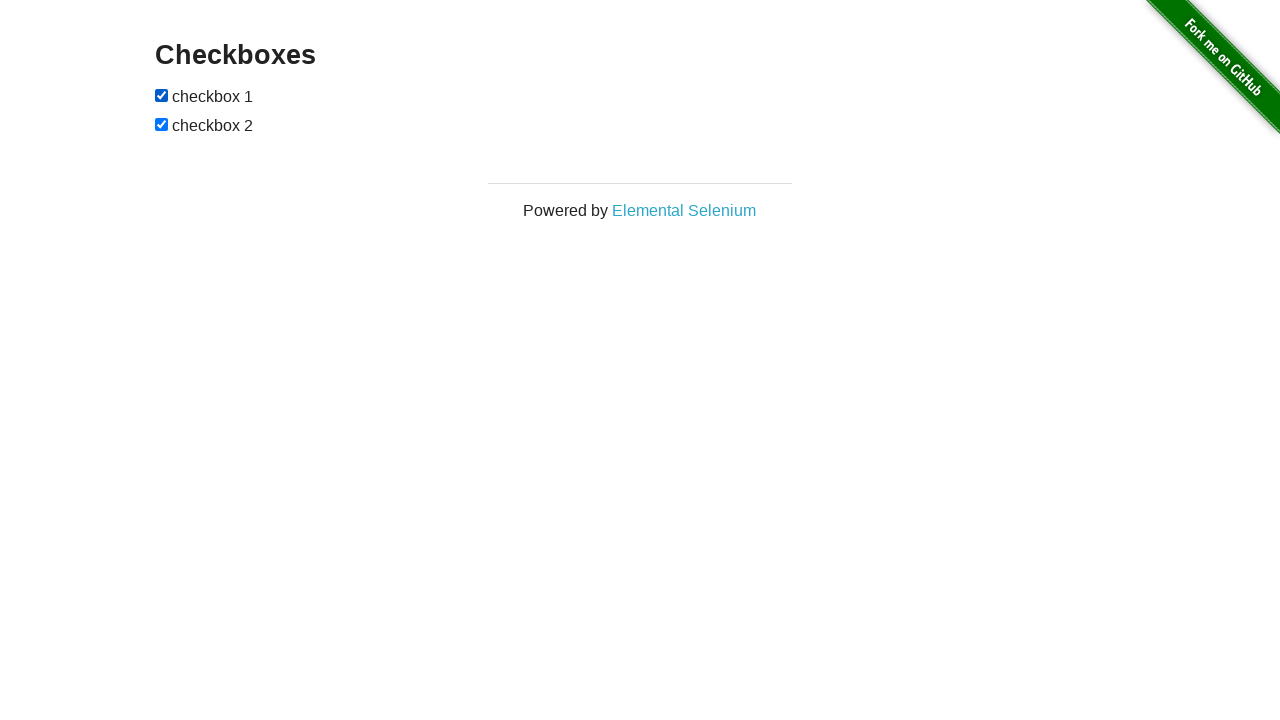